Navigates to Rahul Shetty Academy's automation practice page and verifies that a specific table cell in the courses table is accessible and contains data.

Starting URL: https://www.rahulshettyacademy.com/AutomationPractice/

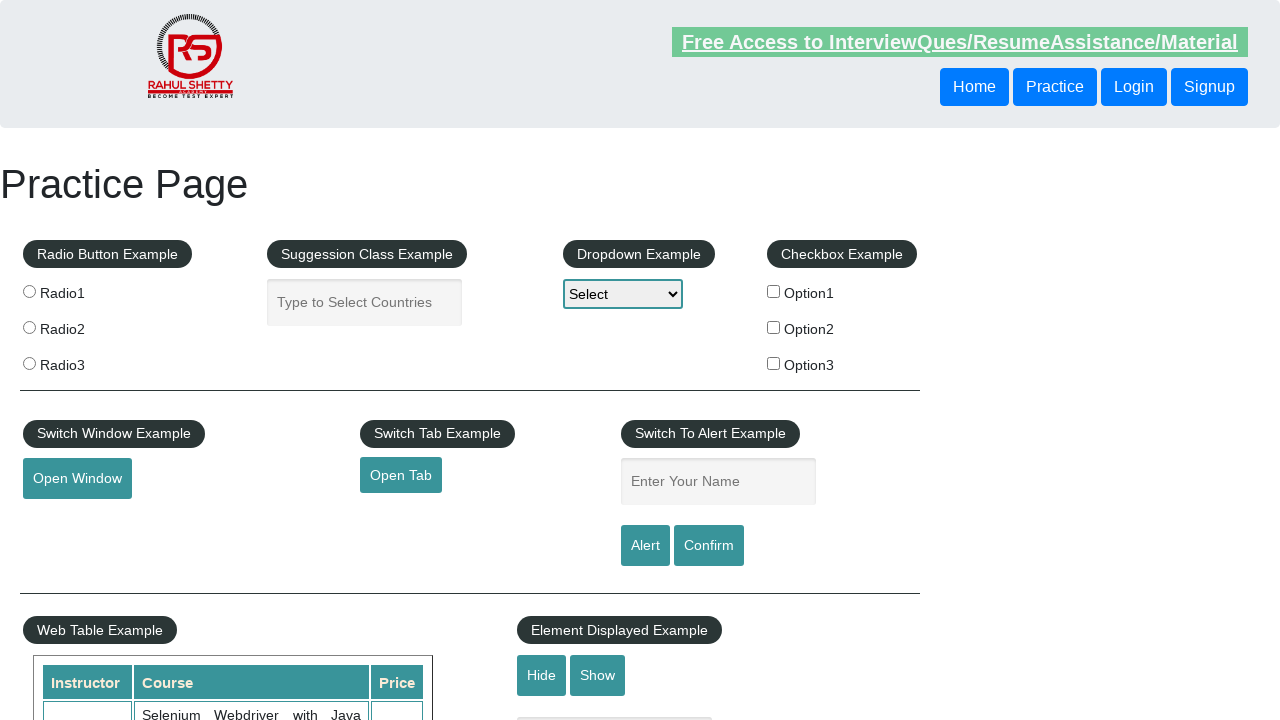

Waited for courses table to be visible
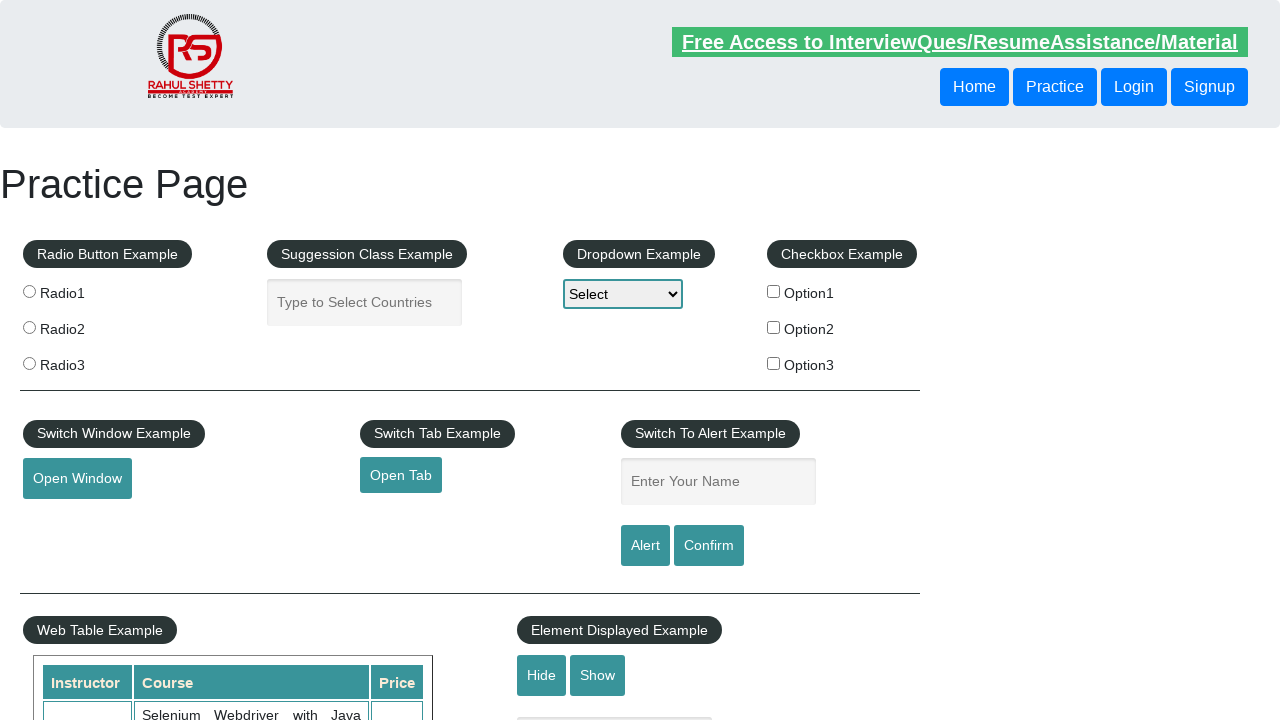

Located specific table cell at row 10, column 2 using XPath
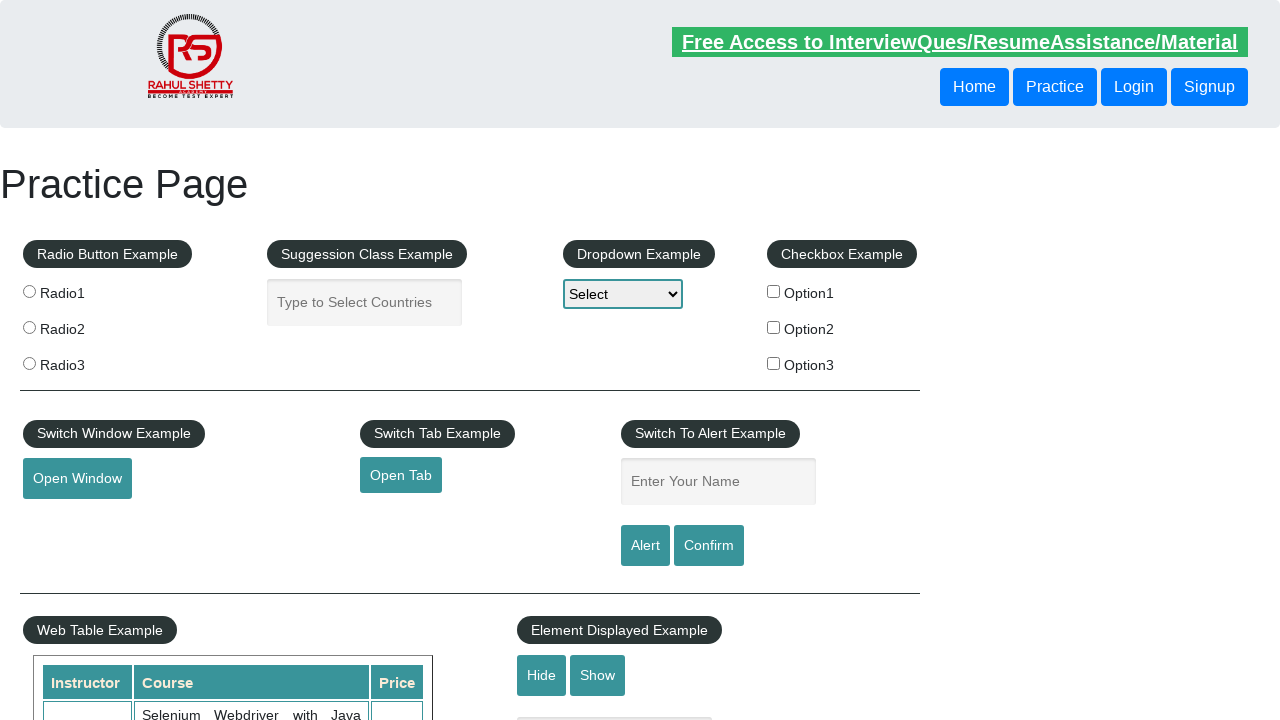

Table cell became visible
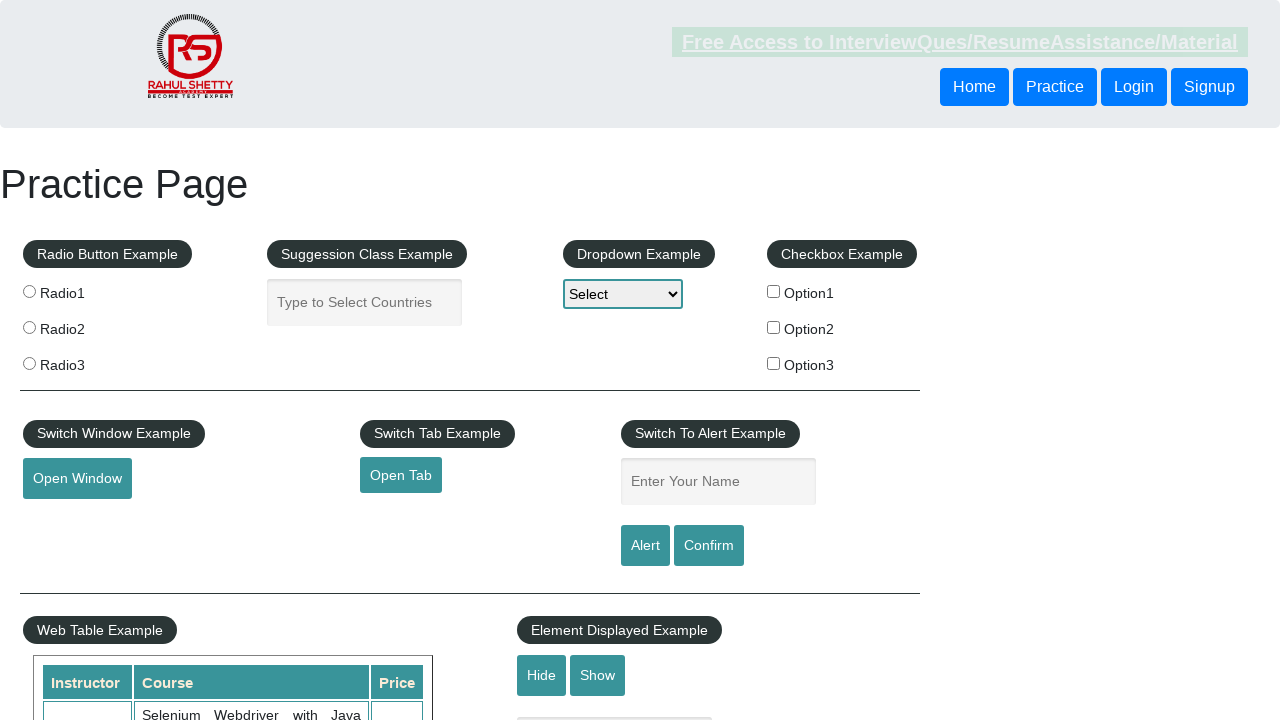

Retrieved text content from table cell
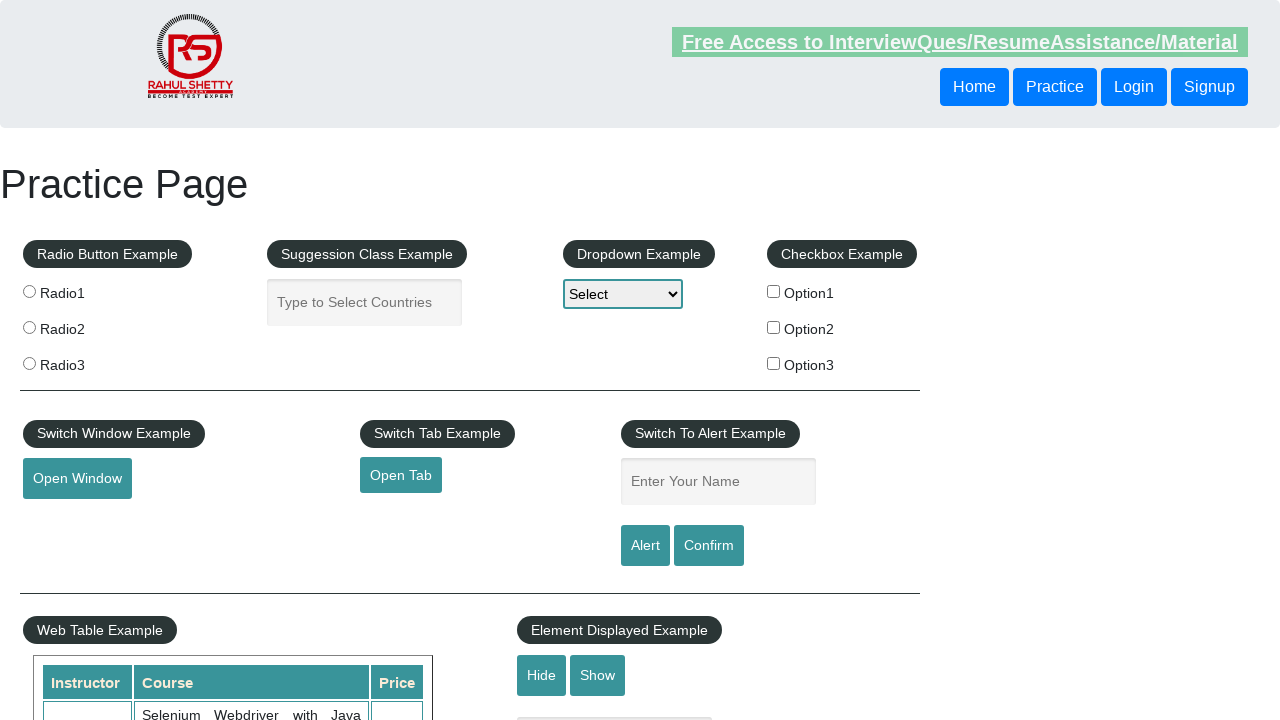

Verified table cell contains non-empty text
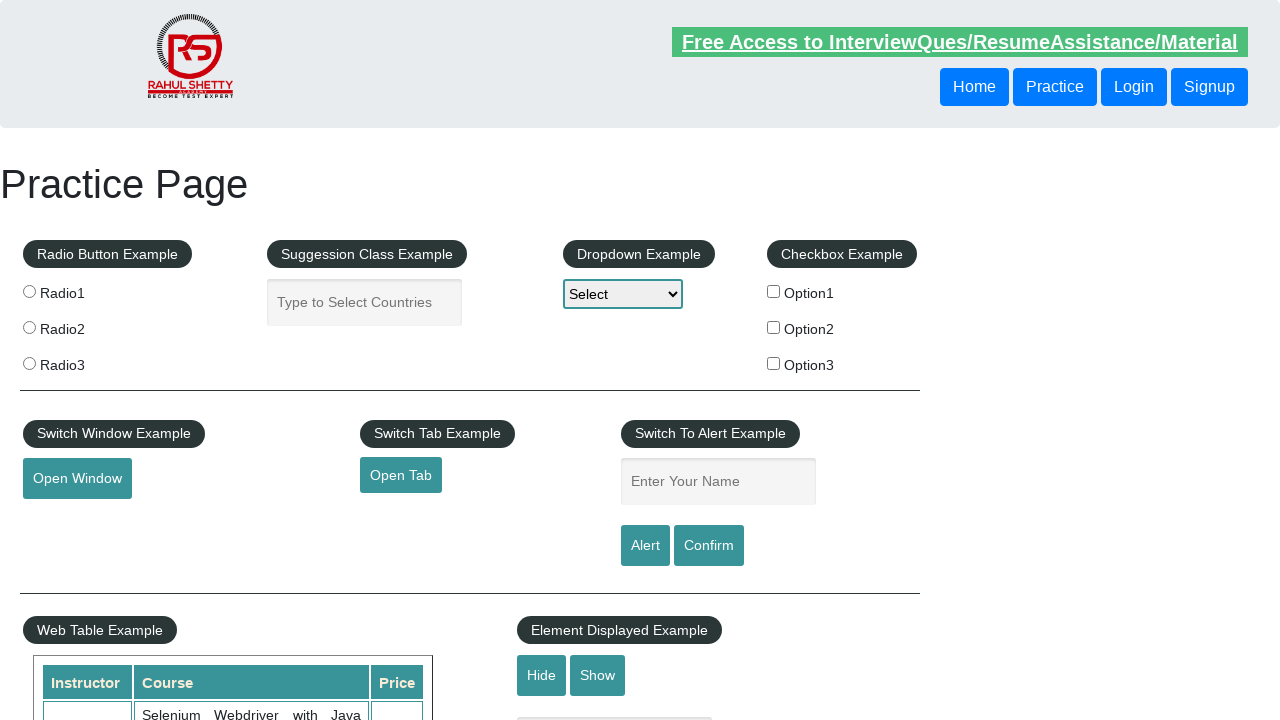

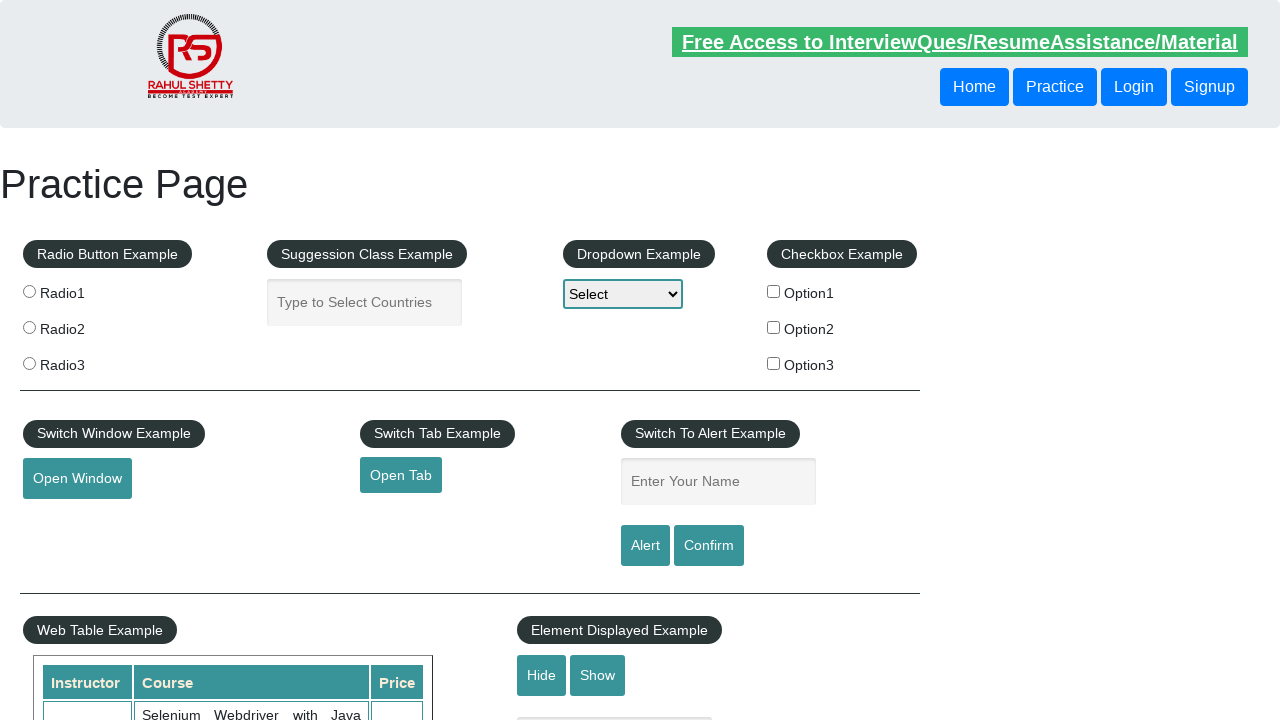